Navigates to anhtester.com and clicks on the API Testing link

Starting URL: https://anhtester.com

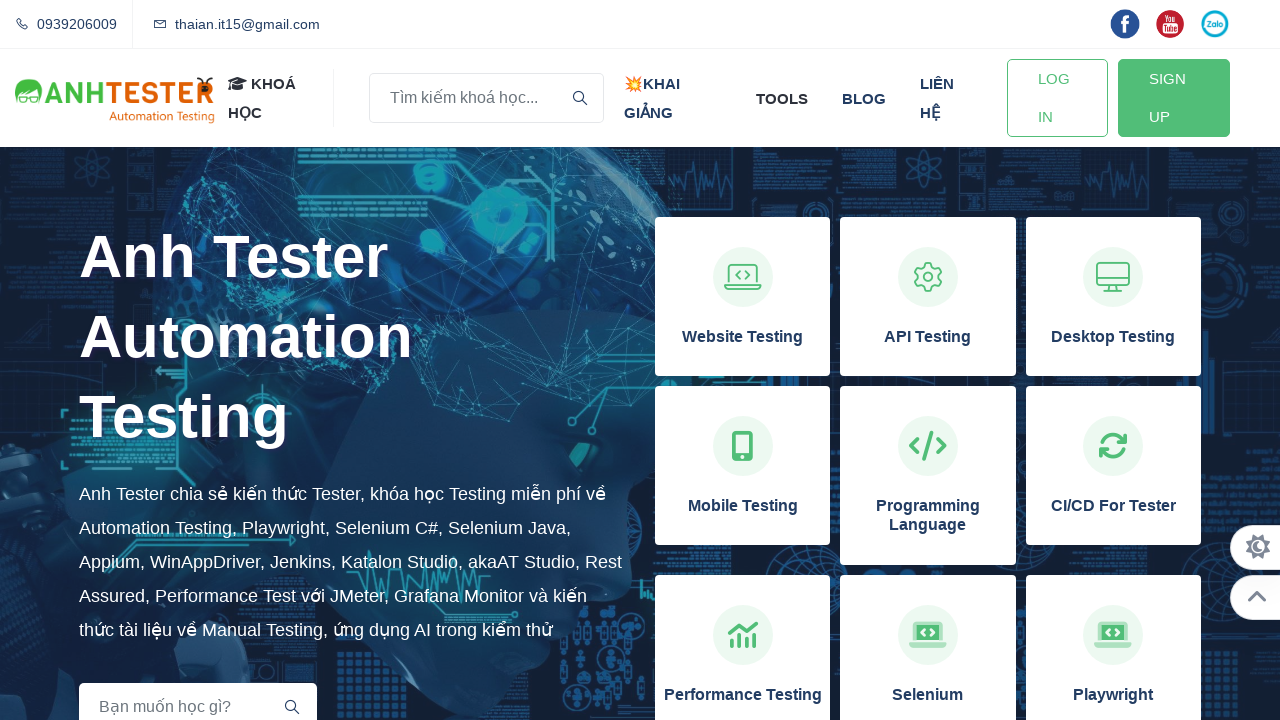

Clicked on the API Testing link at (928, 337) on xpath=//h3[normalize-space()='API Testing']
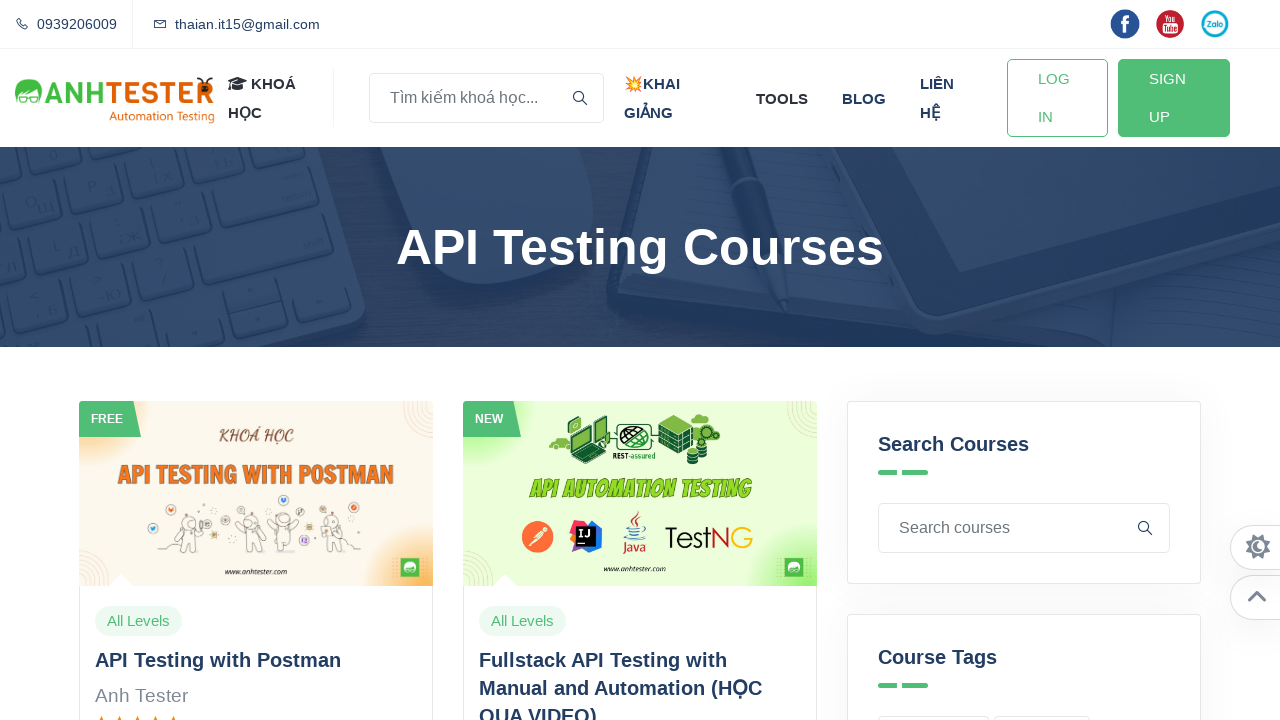

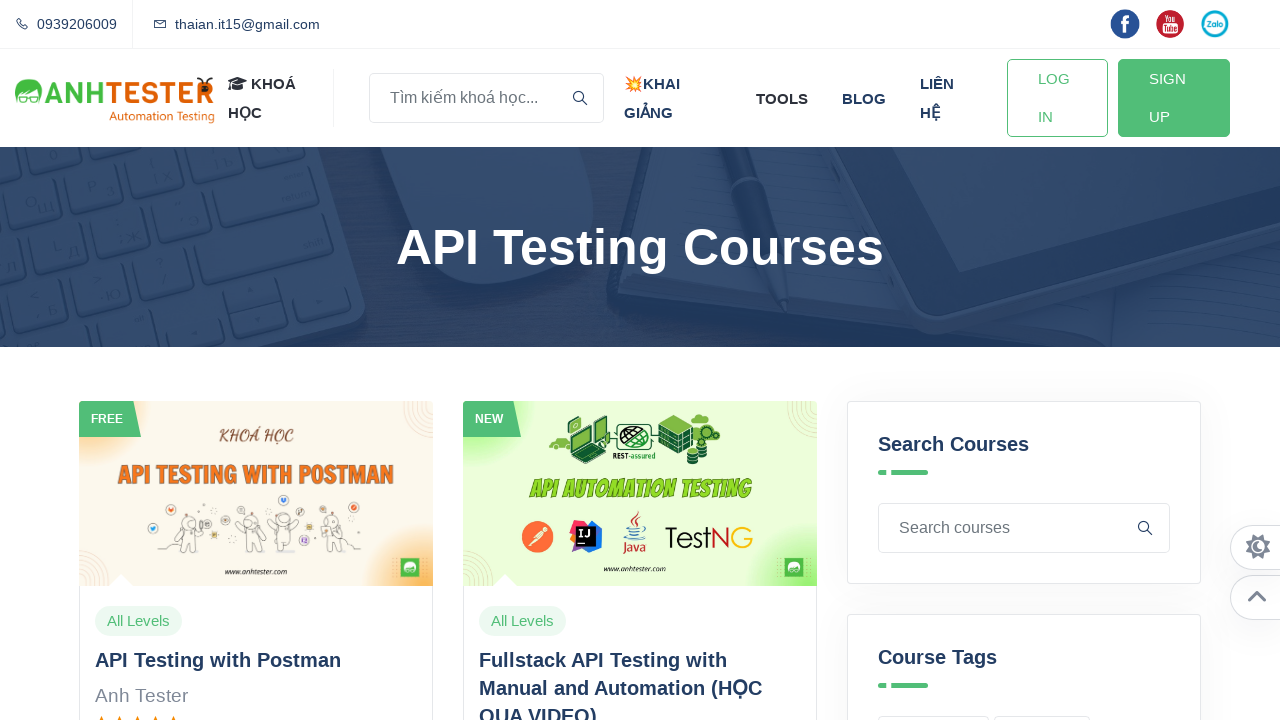